Tests dropdown selection by calculating the sum of two numbers displayed on the page and selecting the result from a dropdown menu

Starting URL: http://suninjuly.github.io/selects1.html

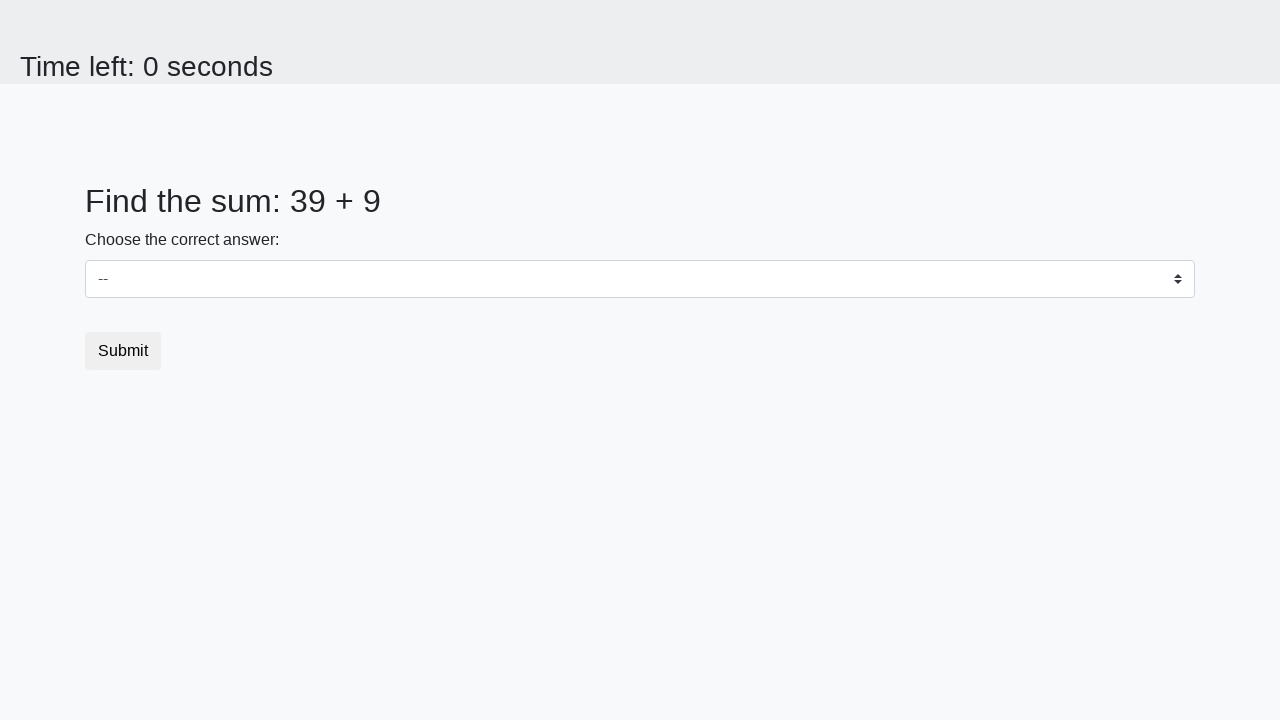

Retrieved first number from span#num1
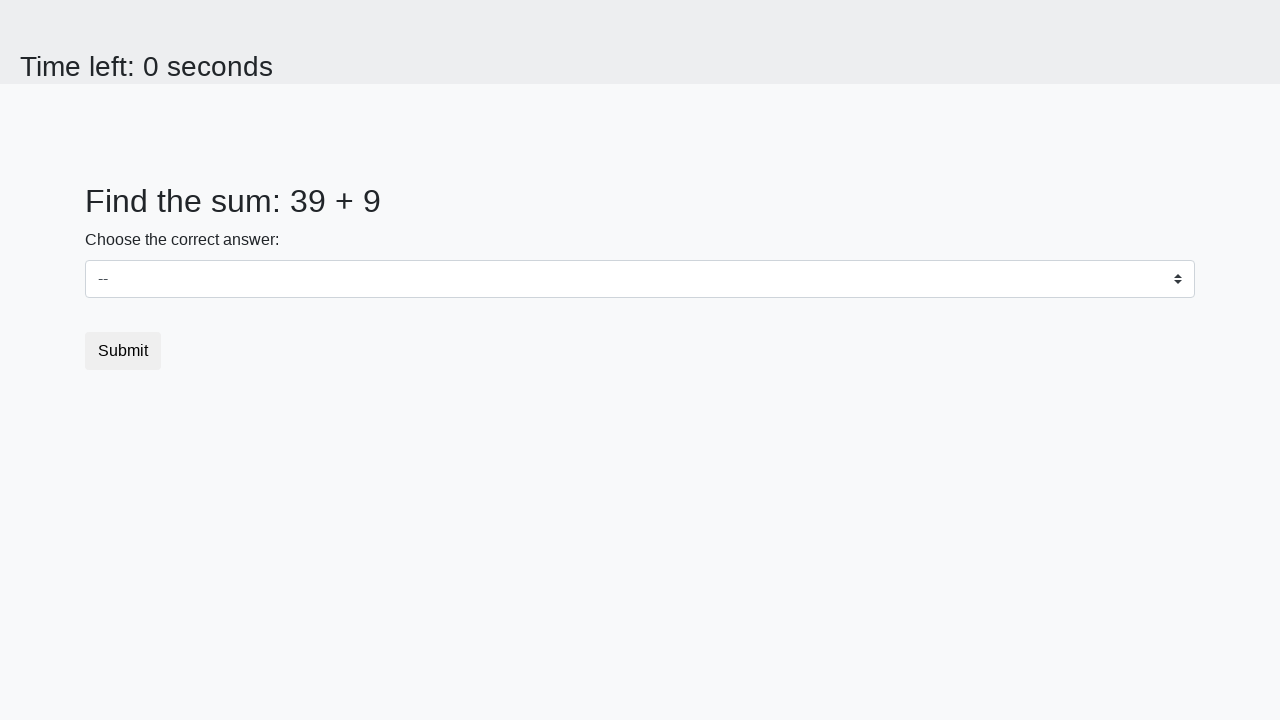

Retrieved second number from span#num2
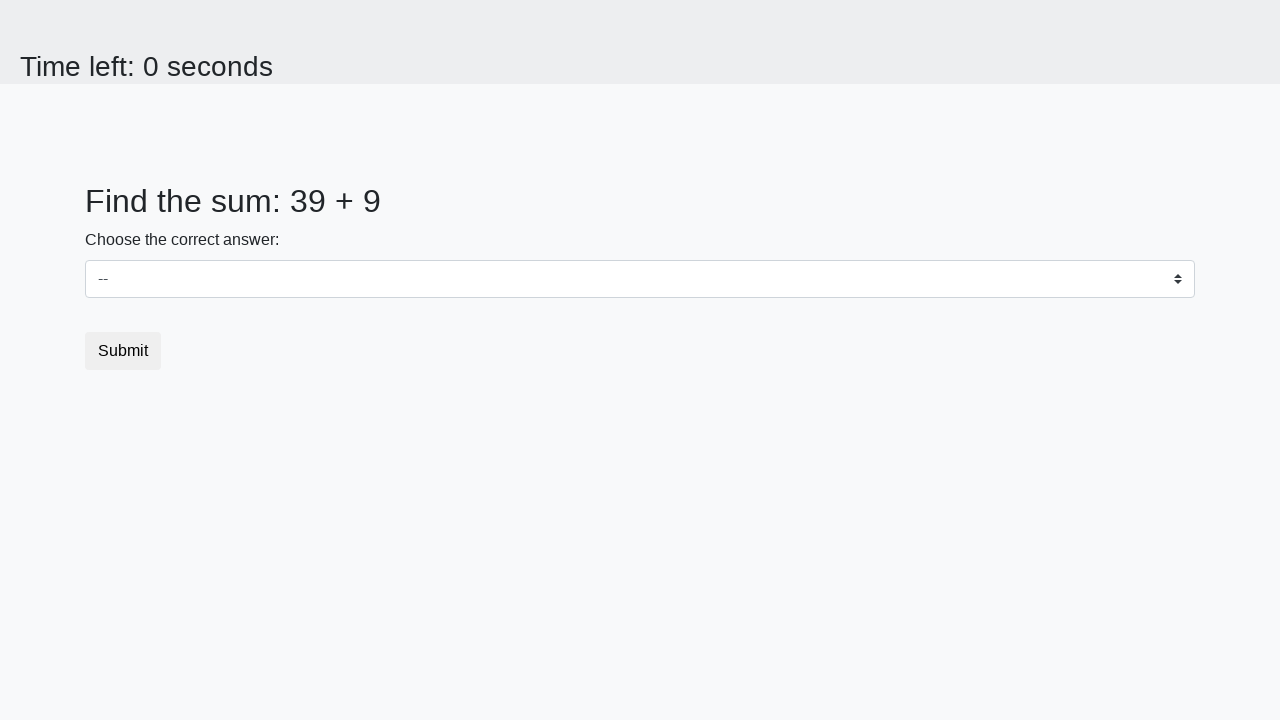

Calculated sum: 39 + 9 = 48
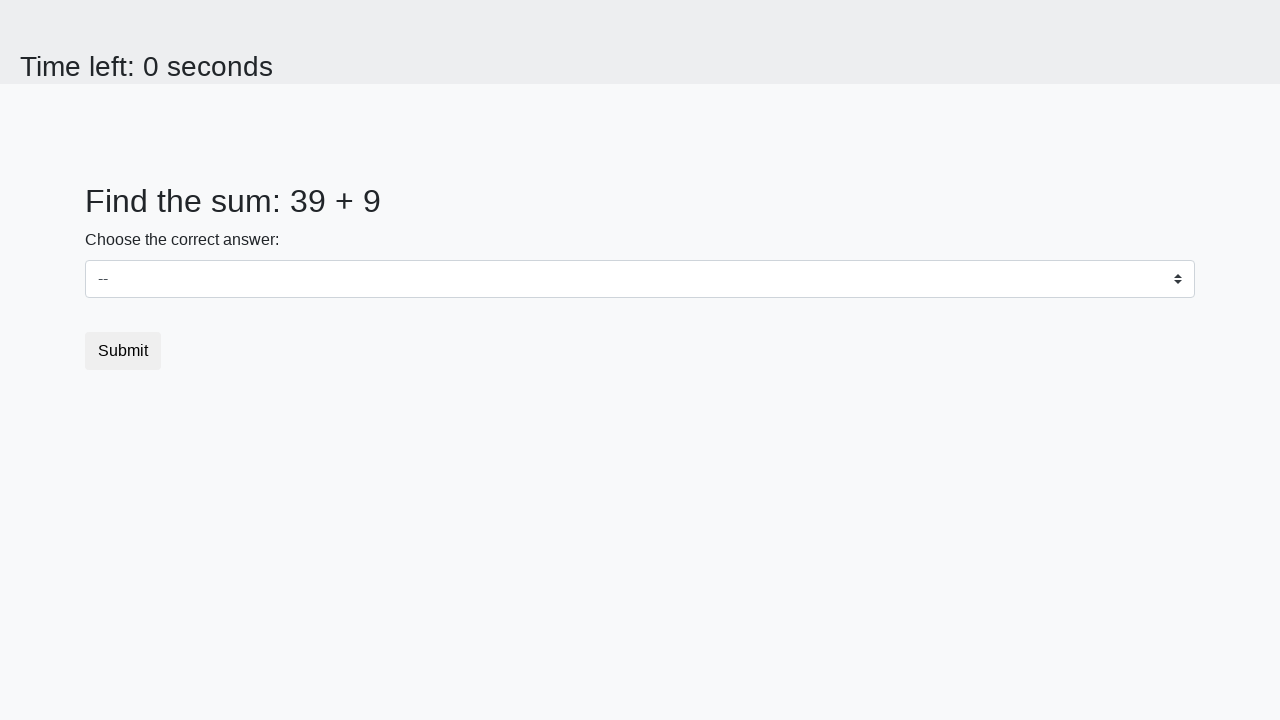

Selected sum value '48' from dropdown menu on select
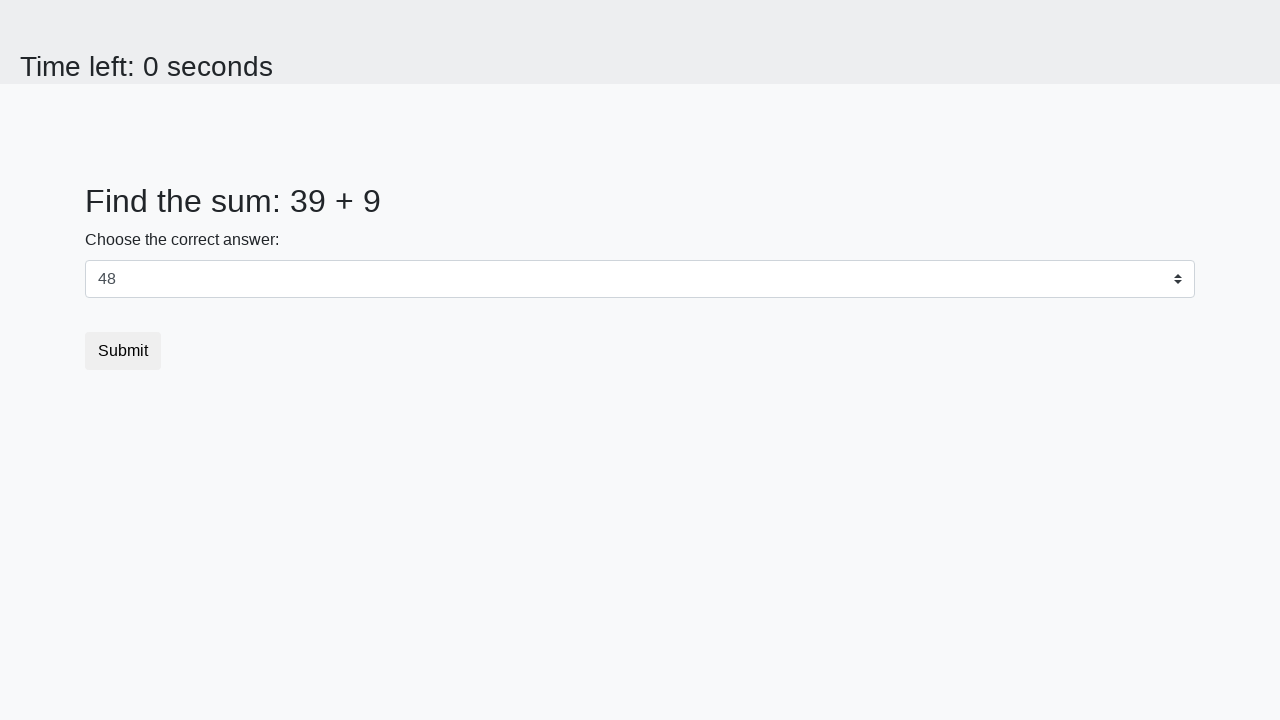

Clicked submit button to complete form submission at (123, 351) on button[type="submit"]
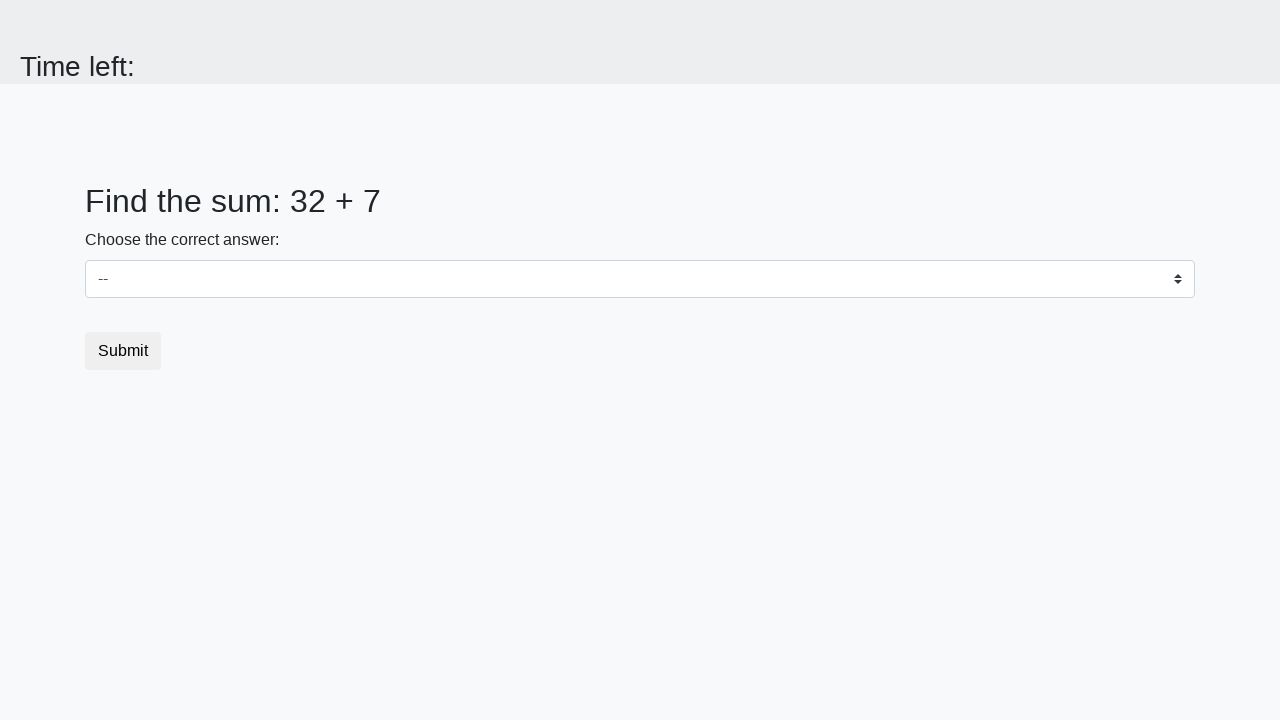

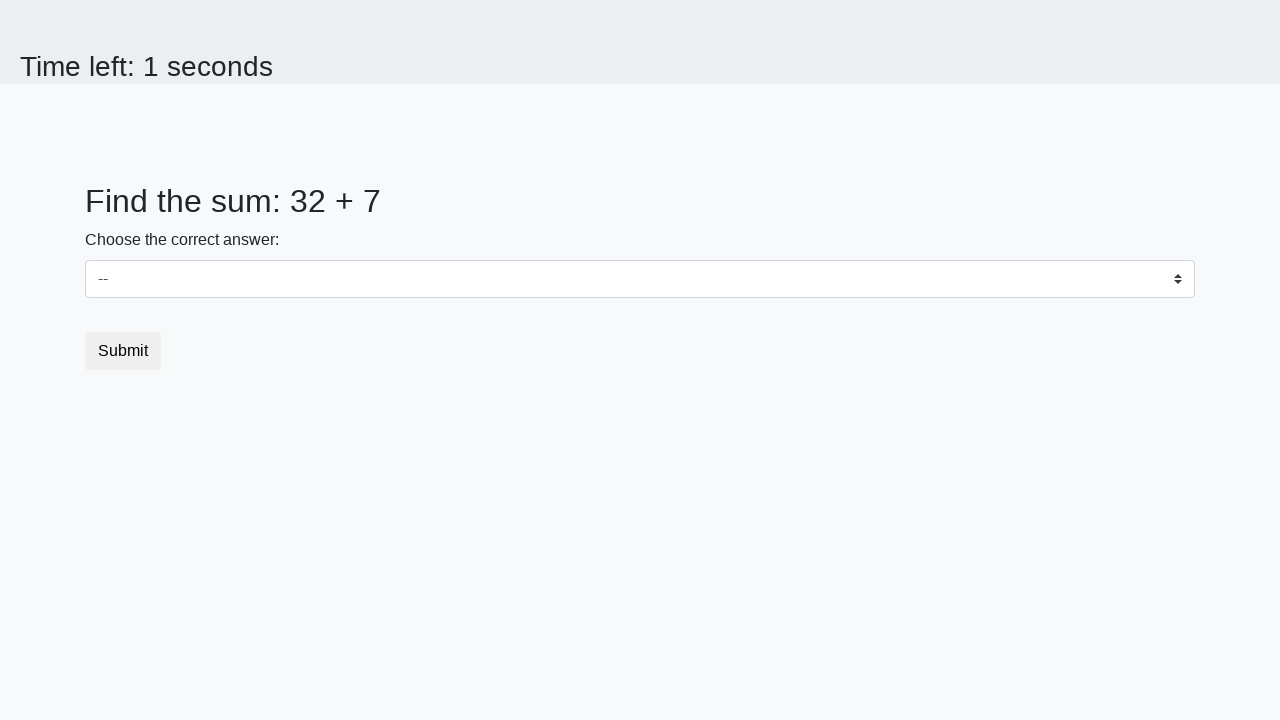